Tests button state behavior on a registration page by verifying the submit button is initially disabled, clicking a policy checkbox to enable it, and verifying the button's background color changes.

Starting URL: https://egov.danang.gov.vn/reg

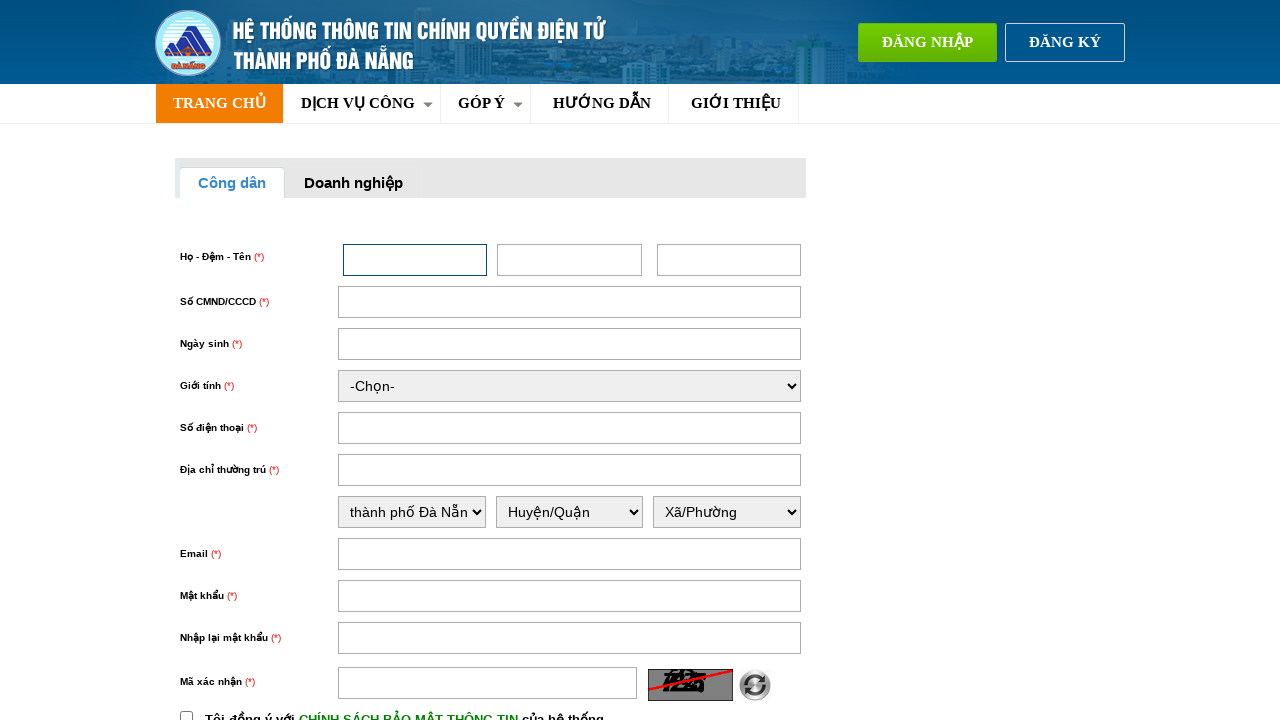

Located the egov submit button element
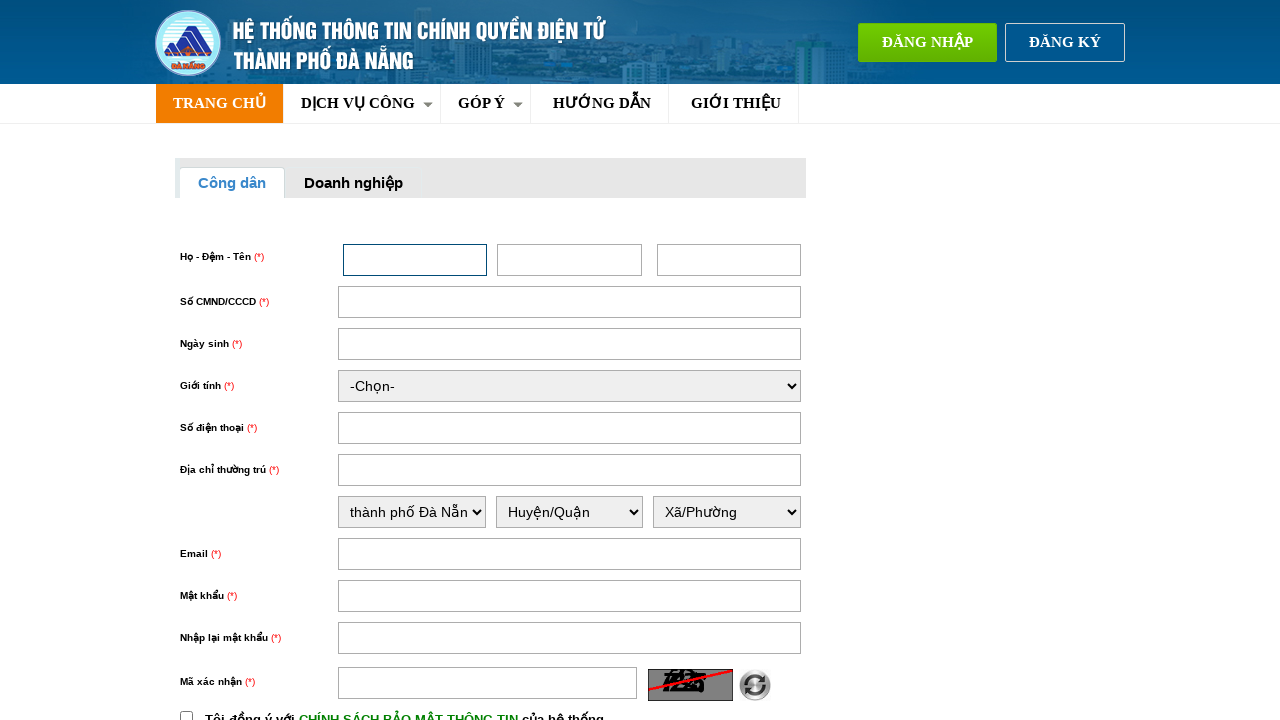

Verified submit button is initially disabled
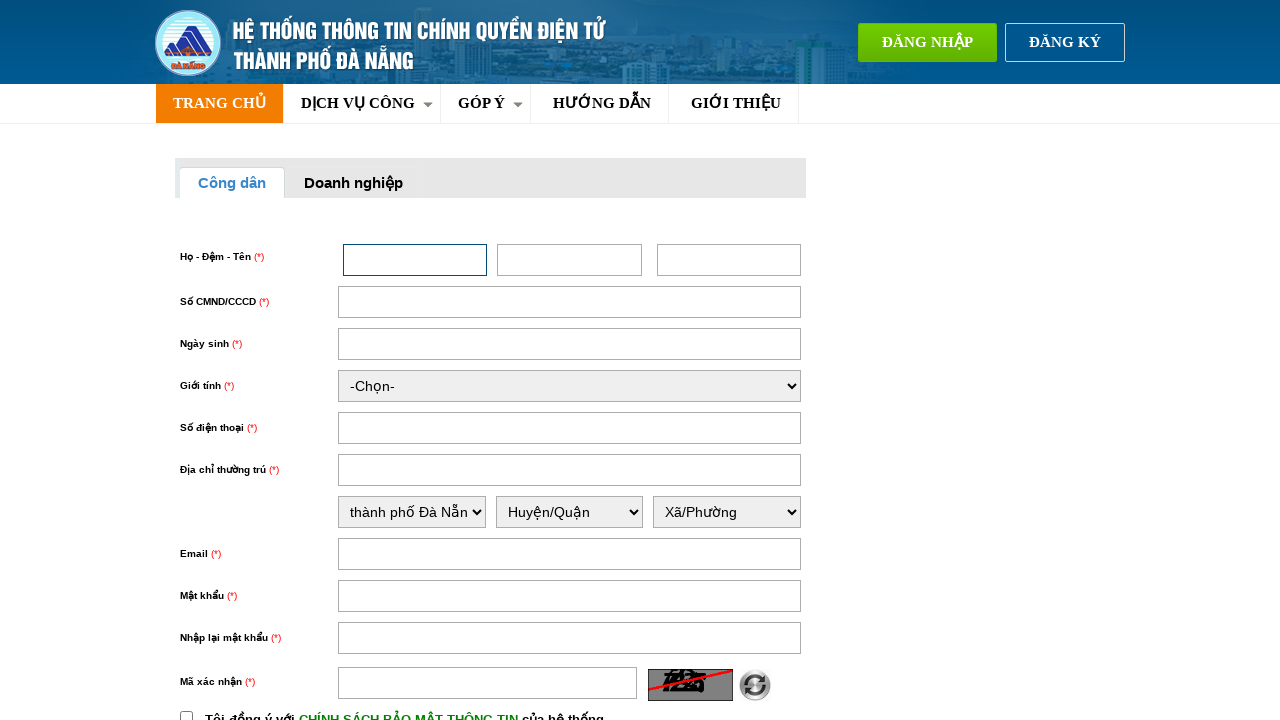

Clicked the policy checkbox at (186, 714) on input#chinhSach
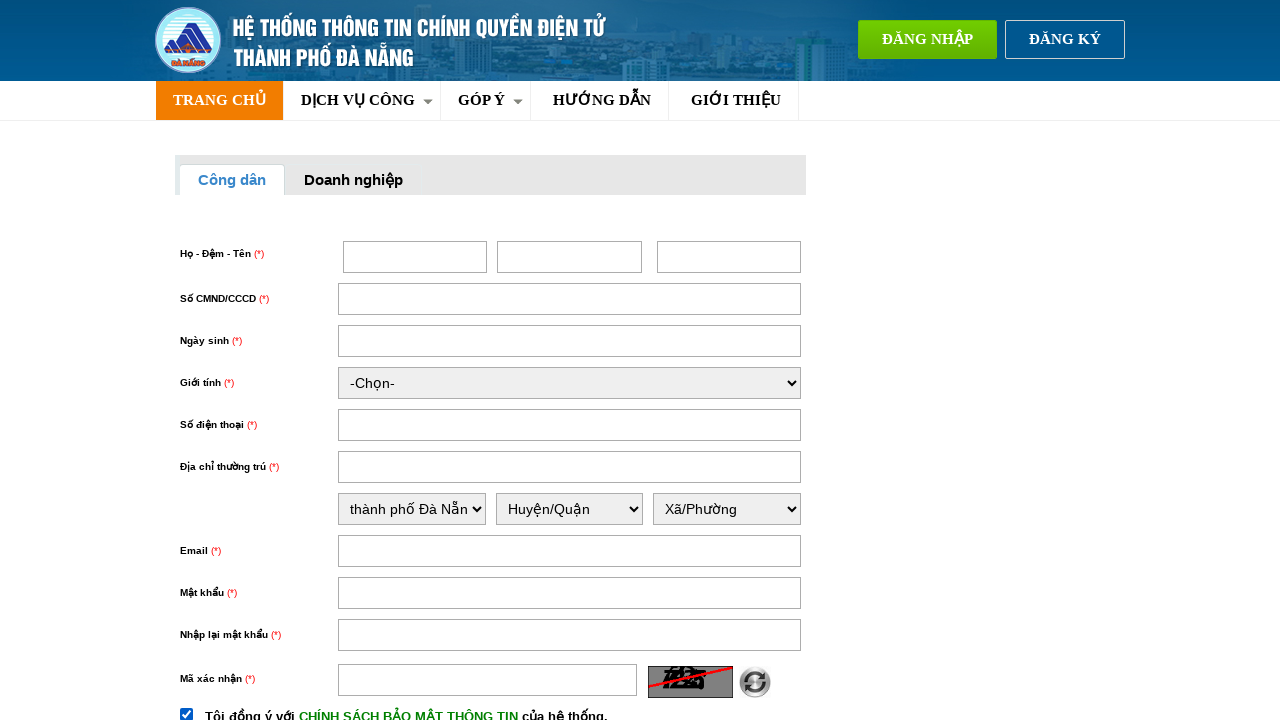

Waited 2 seconds for button state to update
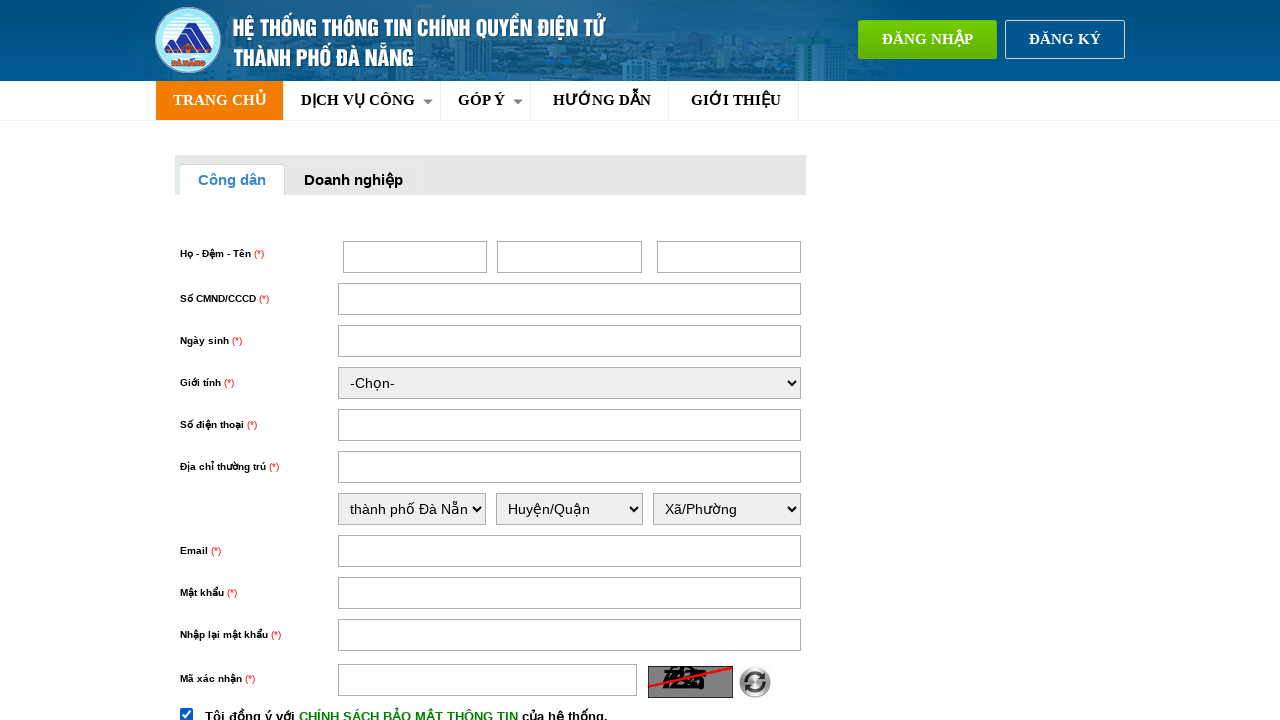

Verified submit button is now enabled after checkbox click
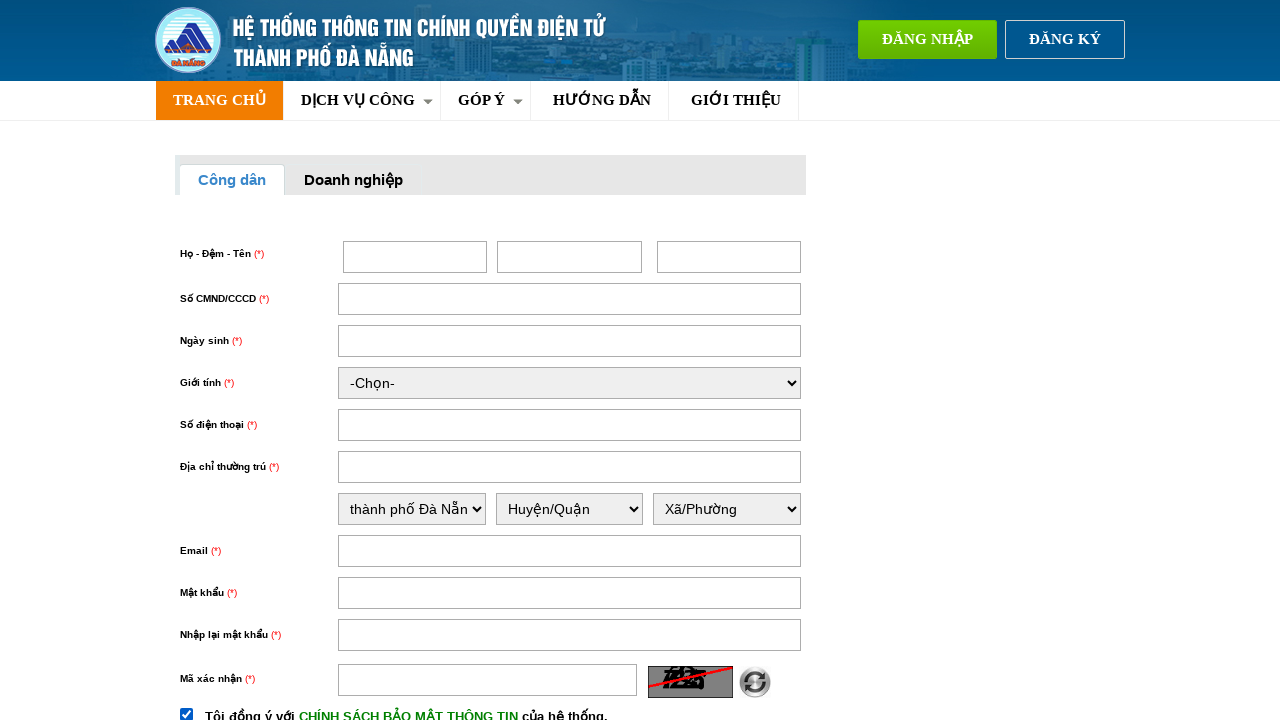

Retrieved button background color: rgb(239, 90, 0)
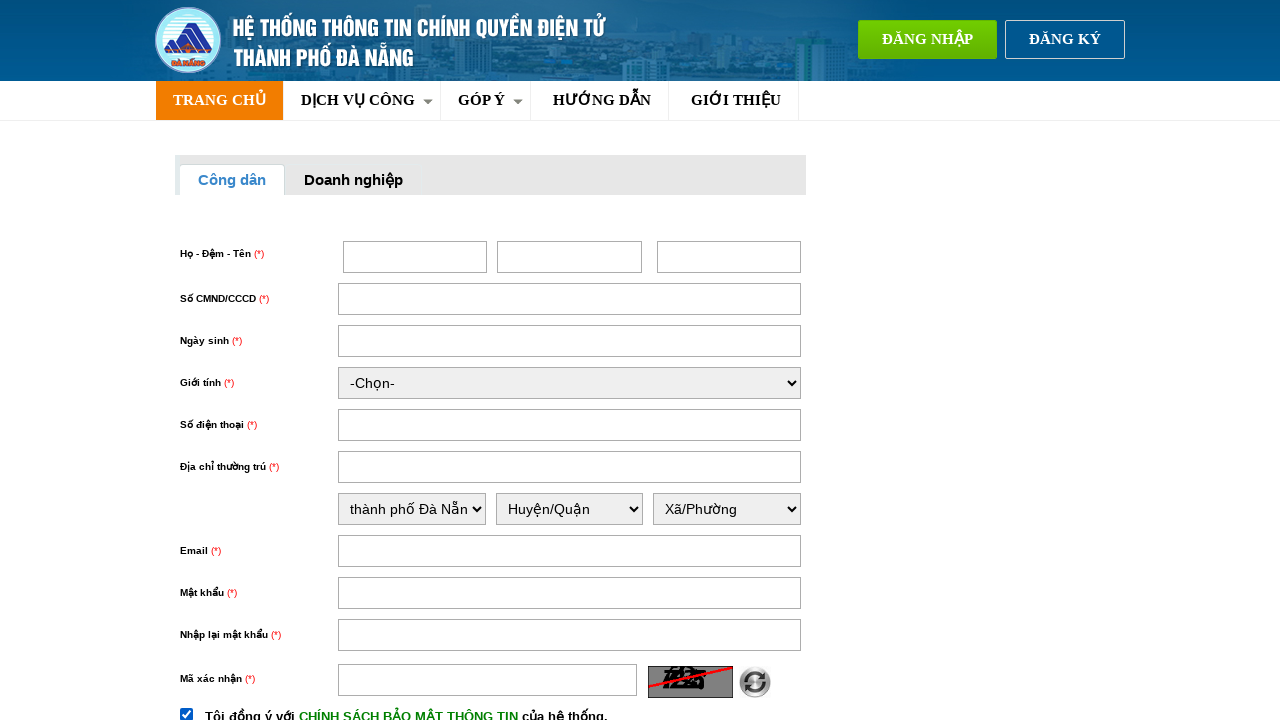

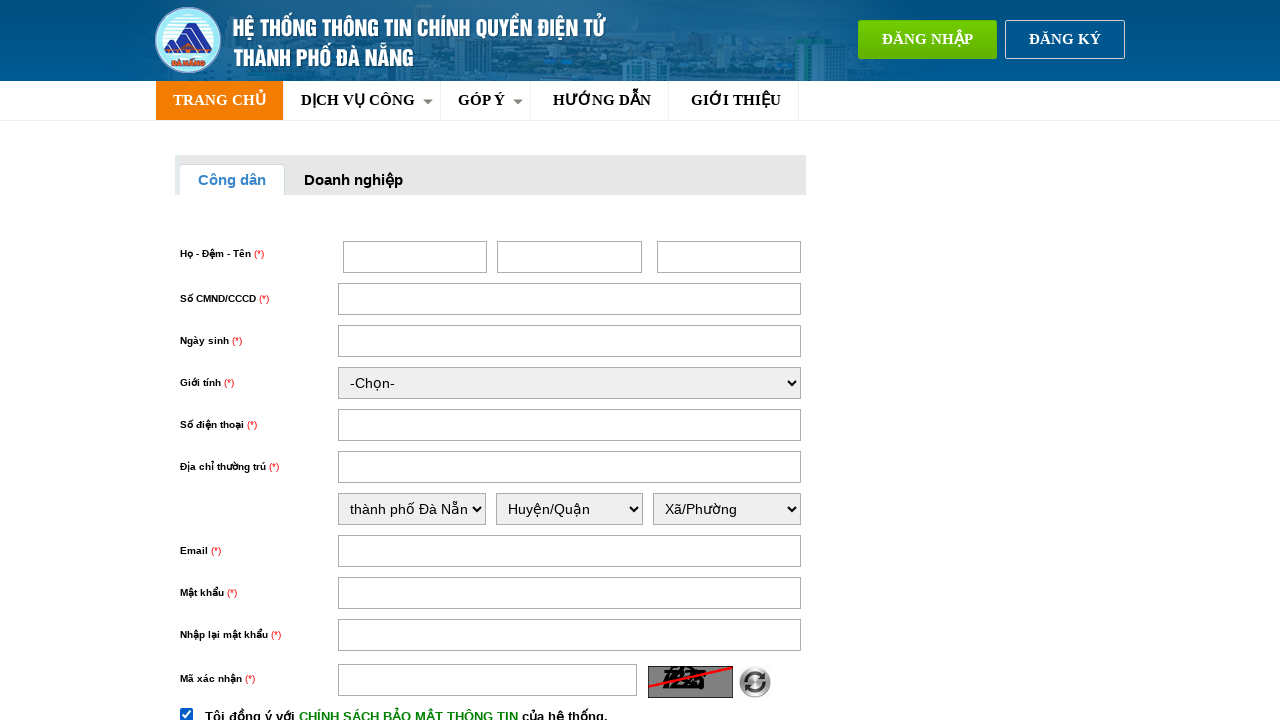